Tests checkbox functionality by verifying initial states, clicking checkboxes to toggle them, and verifying the state changes on a demo checkboxes page.

Starting URL: https://the-internet.herokuapp.com/checkboxes

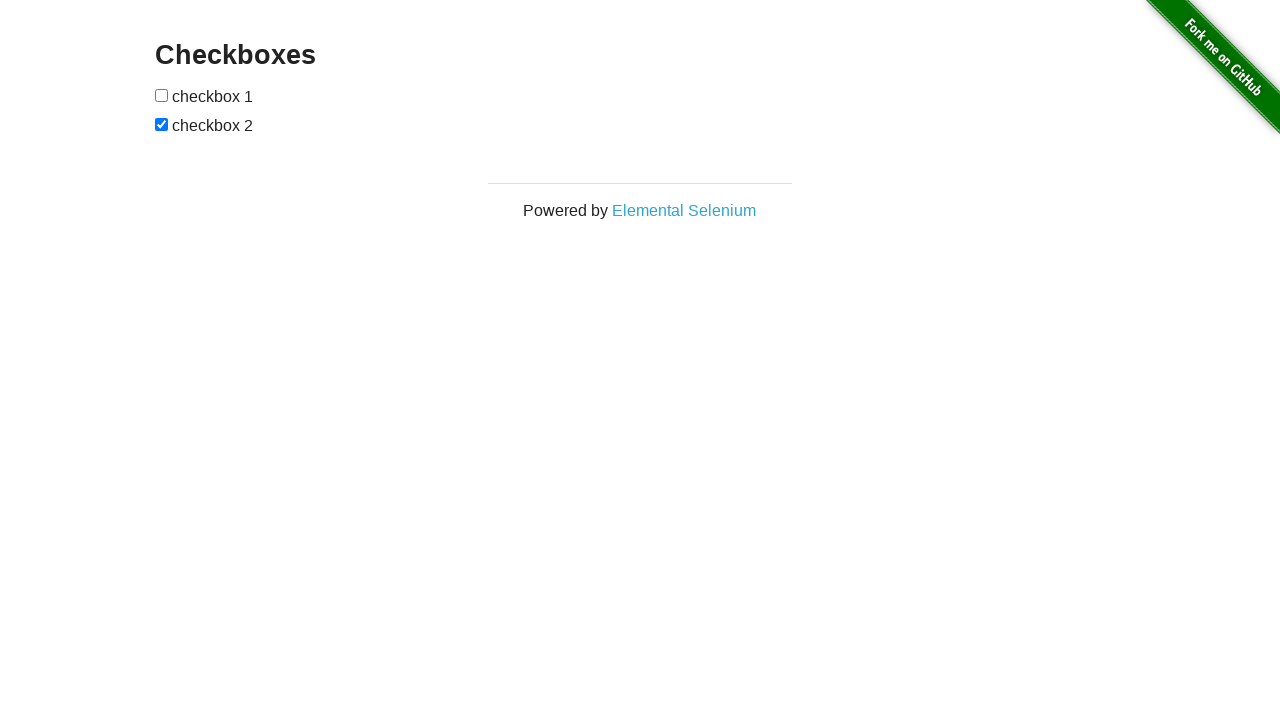

Page header loaded successfully
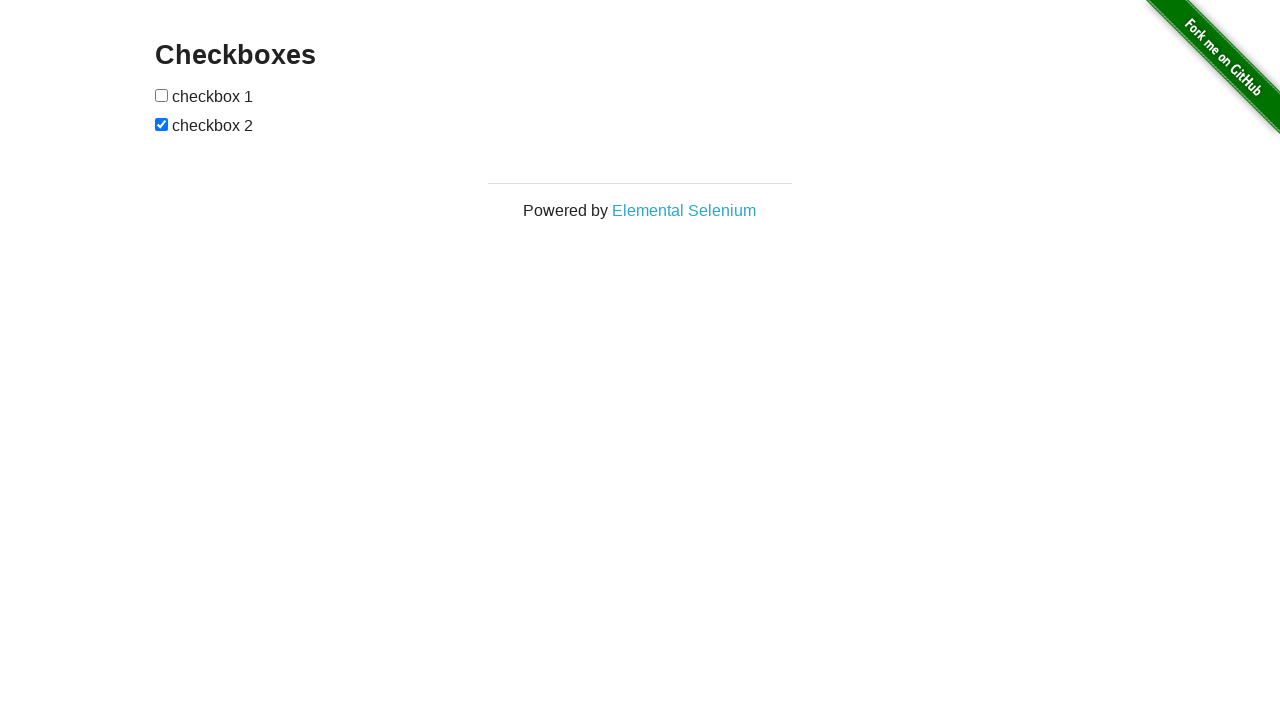

Located first checkbox element
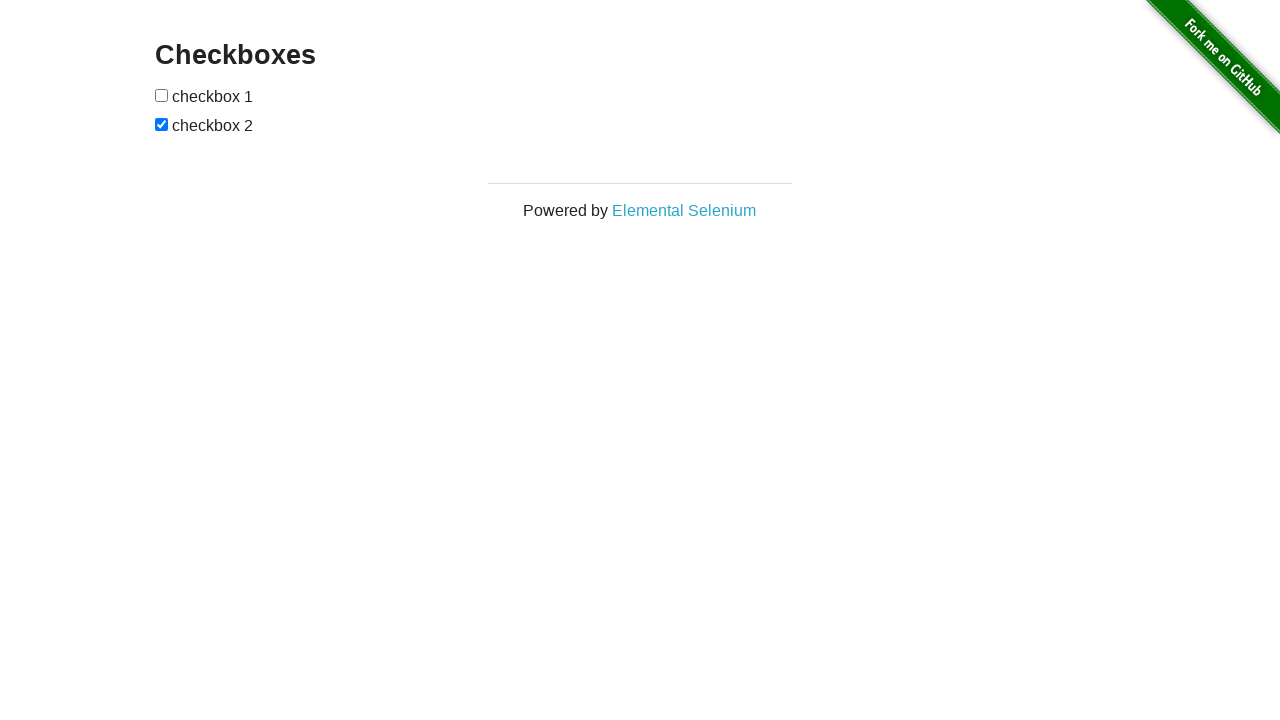

Located second checkbox element
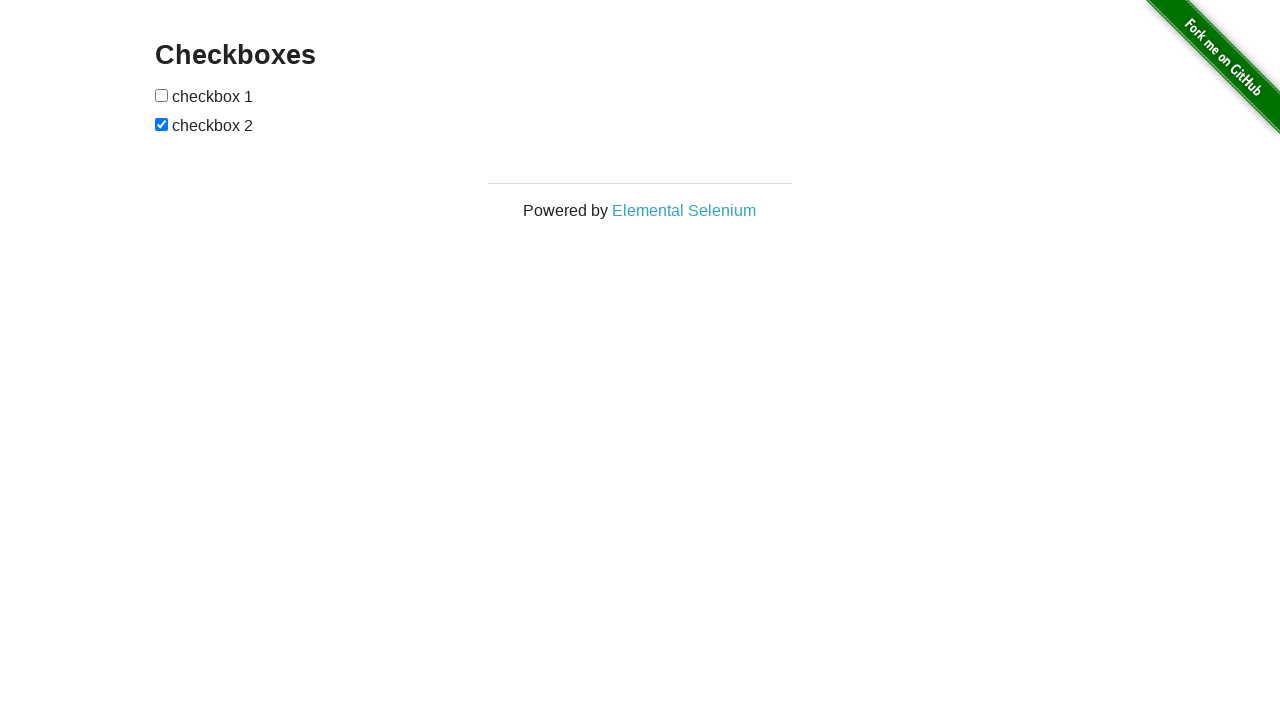

Clicked first checkbox to check it at (162, 95) on #checkboxes > input[type=checkbox]:nth-child(1)
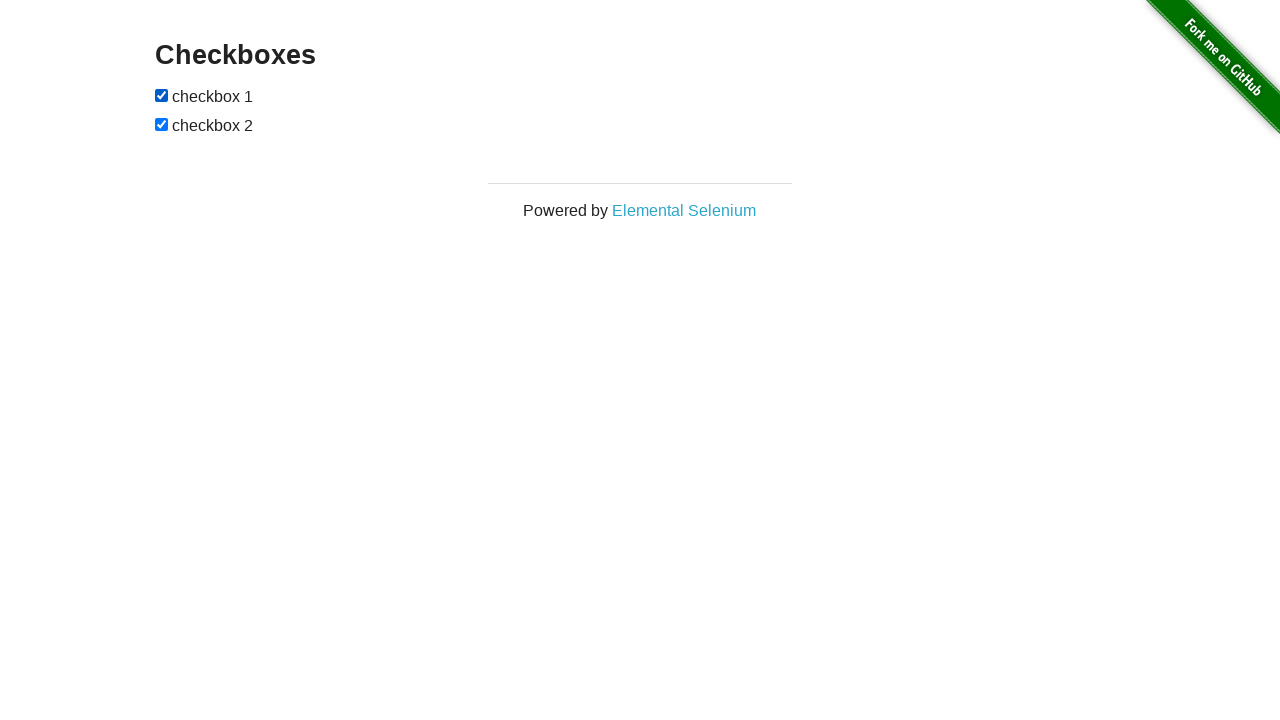

Clicked second checkbox to uncheck it at (162, 124) on #checkboxes > input[type=checkbox]:nth-child(3)
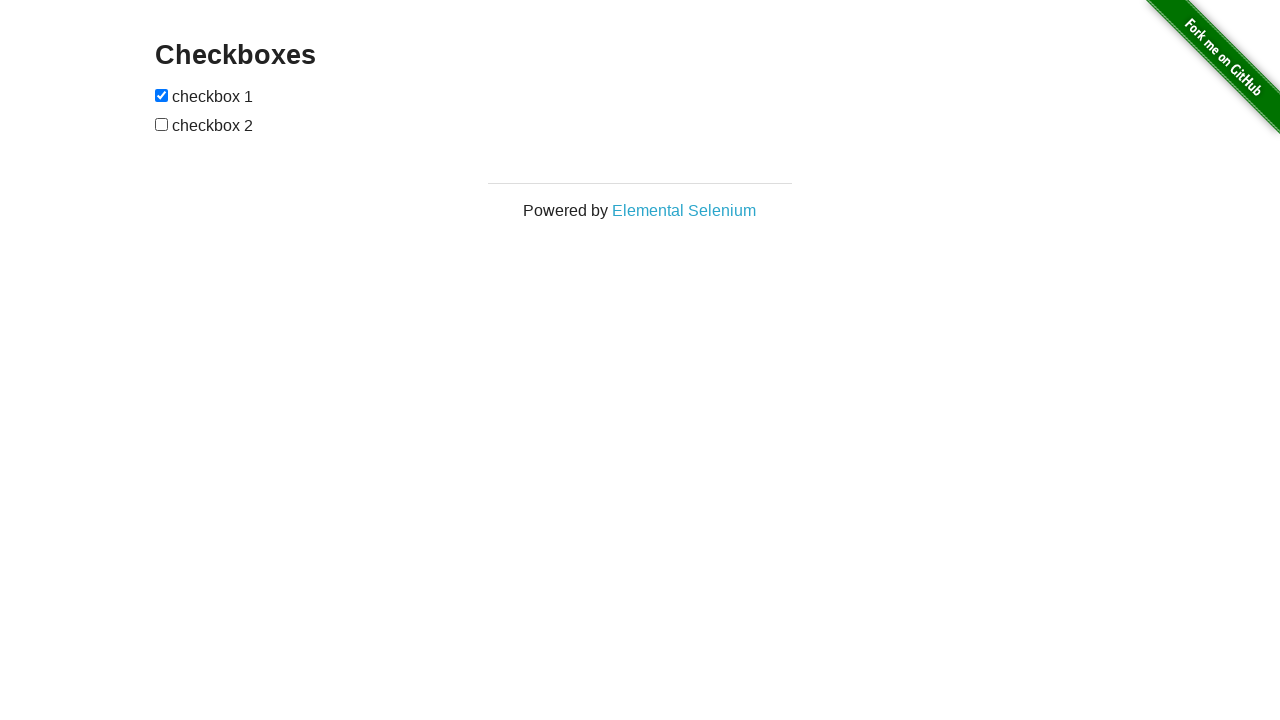

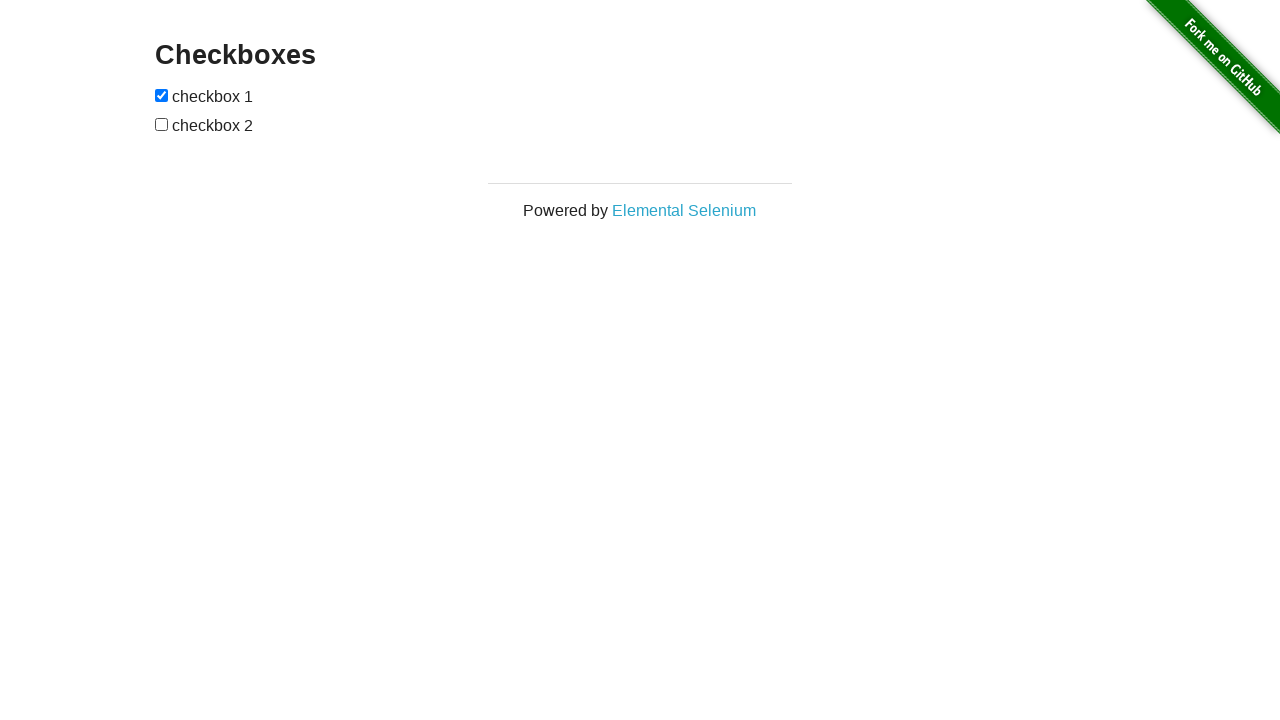